Tests pagination by clicking Next and Previous buttons

Starting URL: https://www.demoblaze.com/

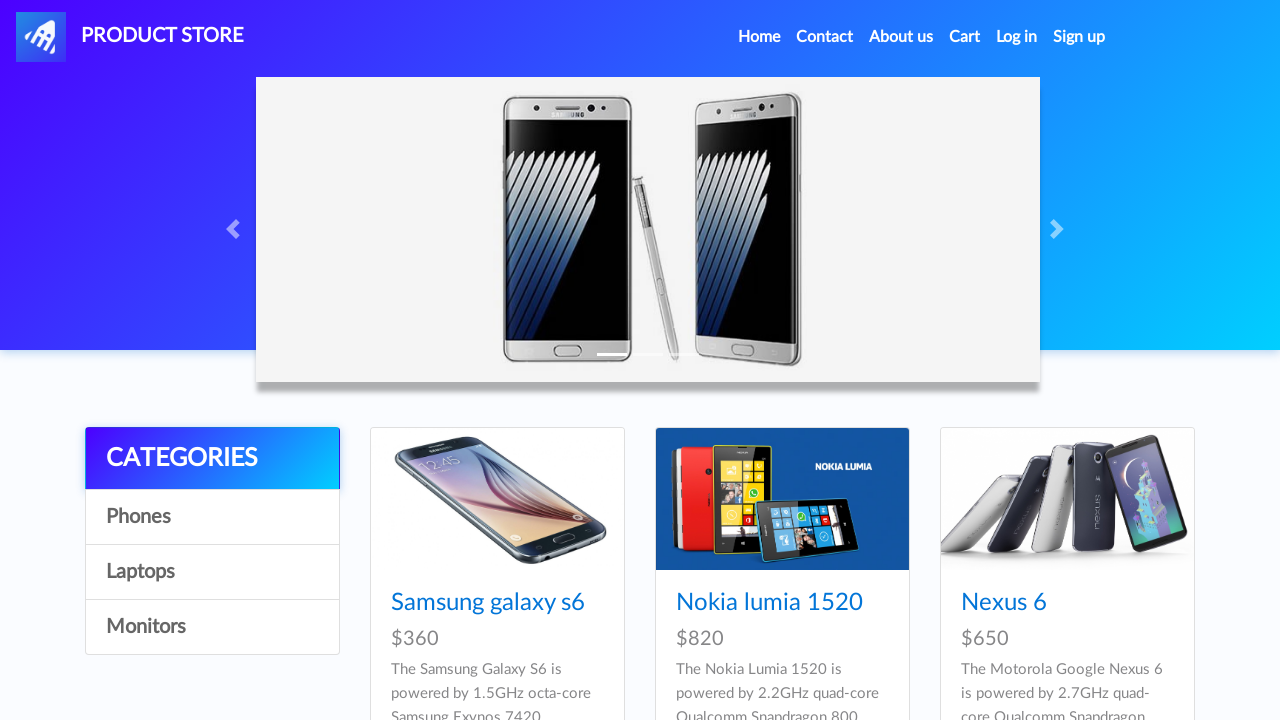

Waited for Previous pagination button to be visible
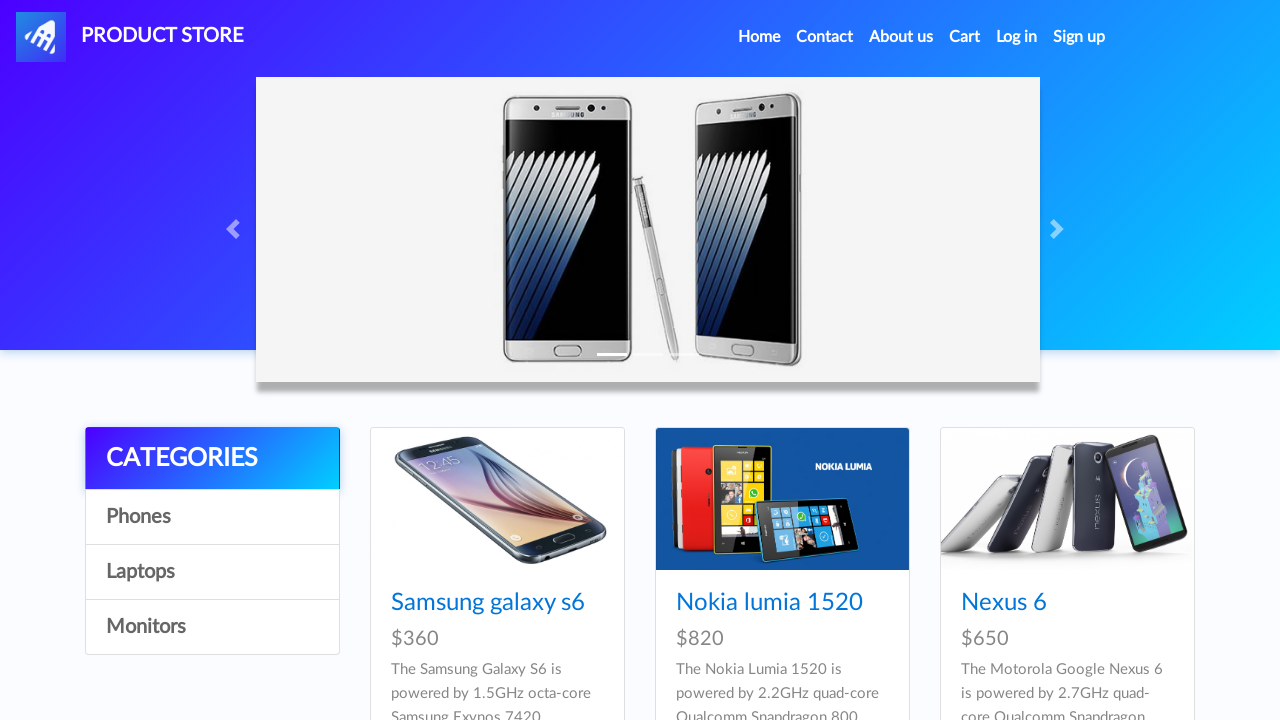

Waited for Next pagination button to be visible
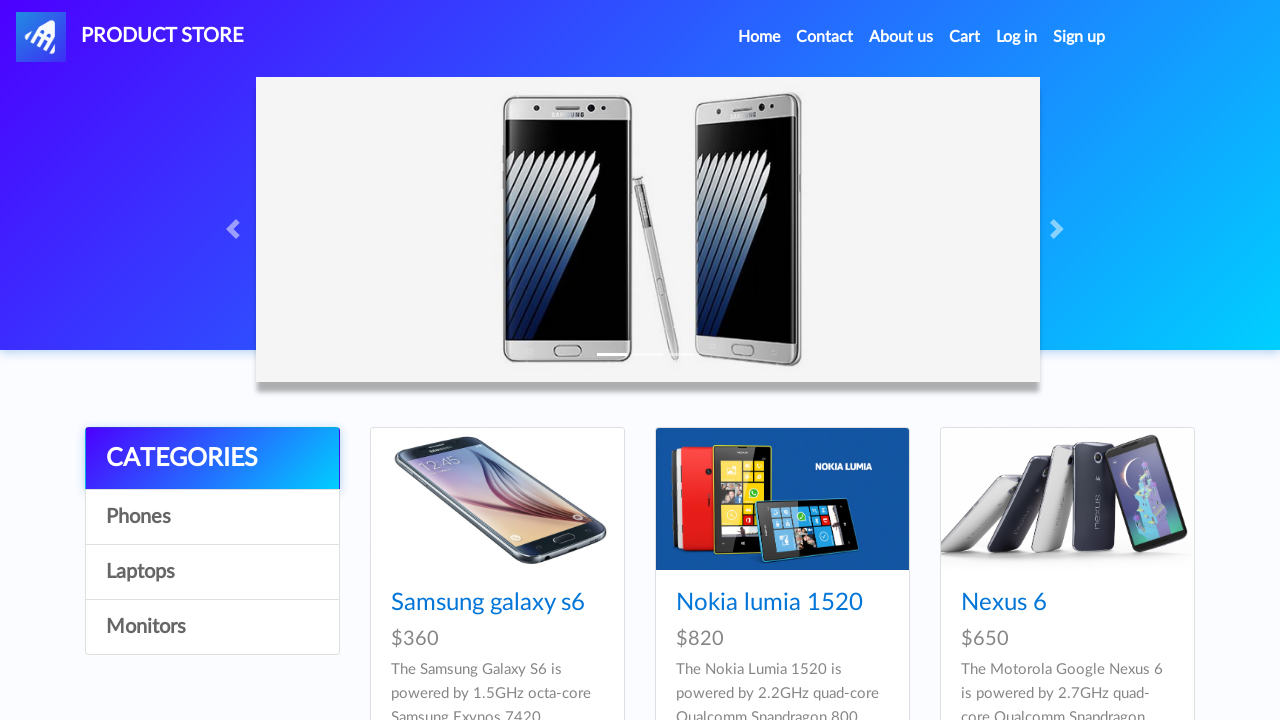

Clicked Next pagination button at (1166, 385) on #next2
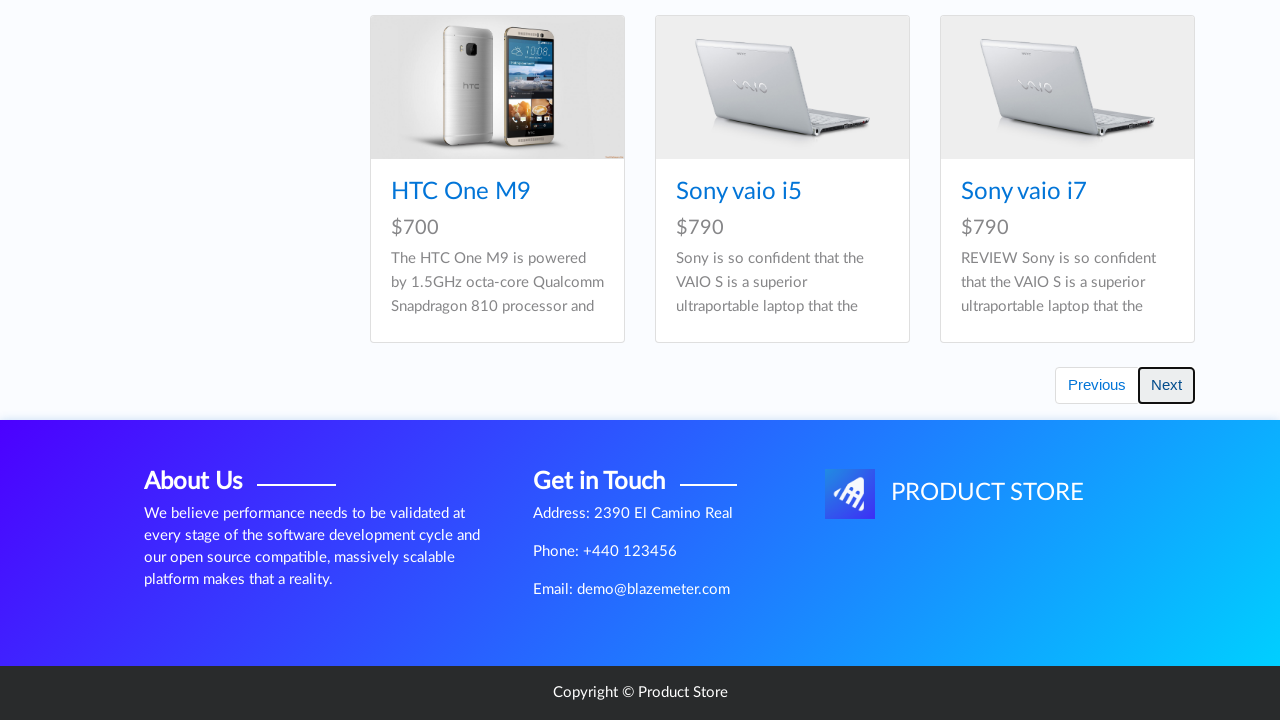

Waited for page content to load after clicking Next
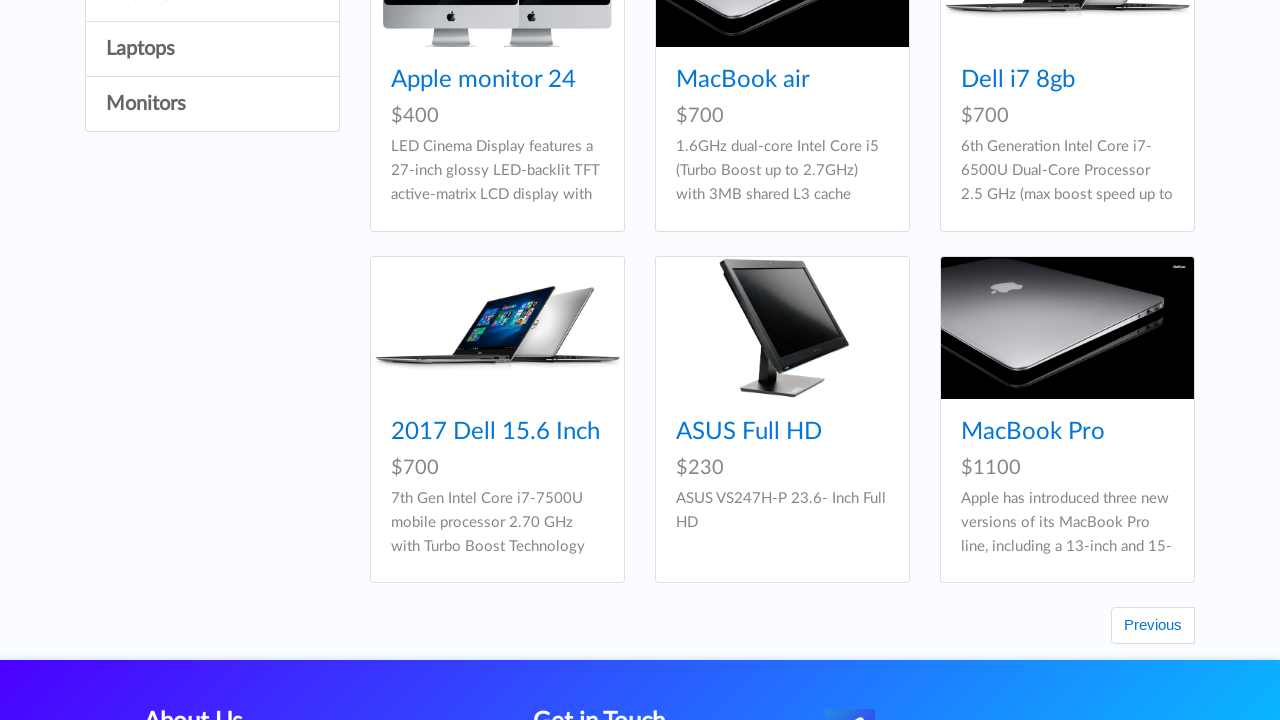

Clicked Previous pagination button at (1153, 626) on #prev2
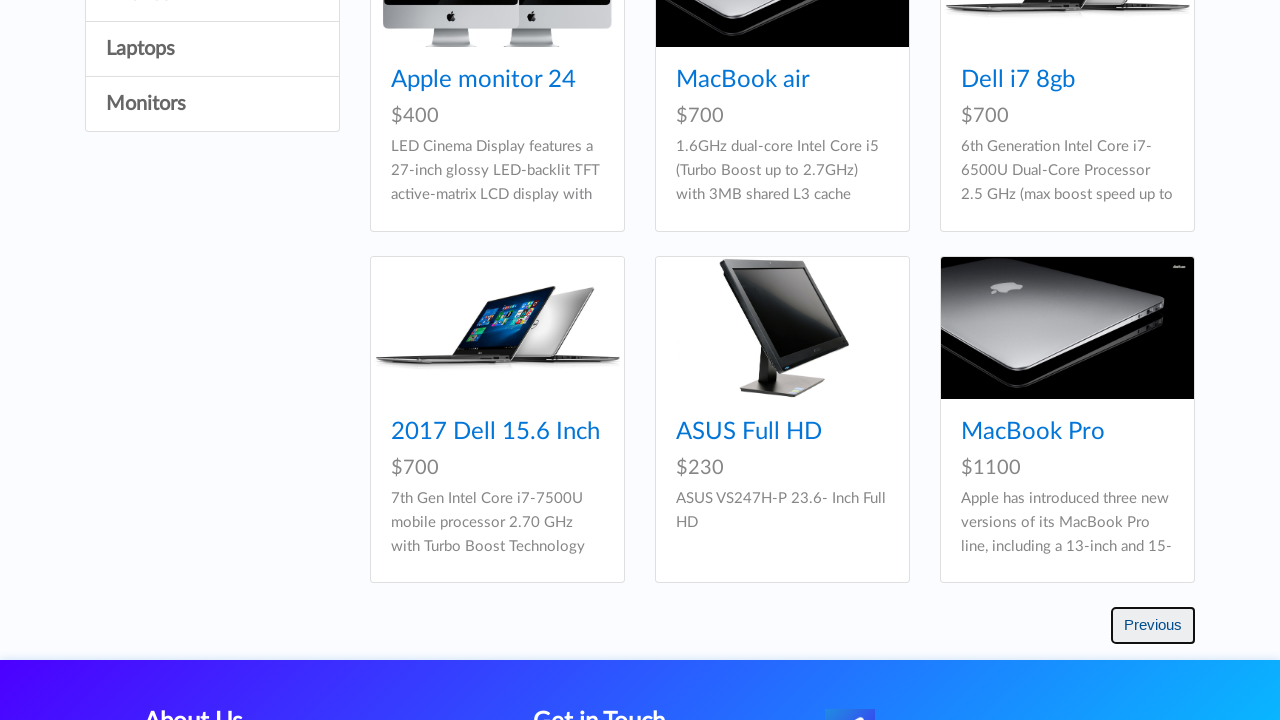

Waited for page content to load after clicking Previous
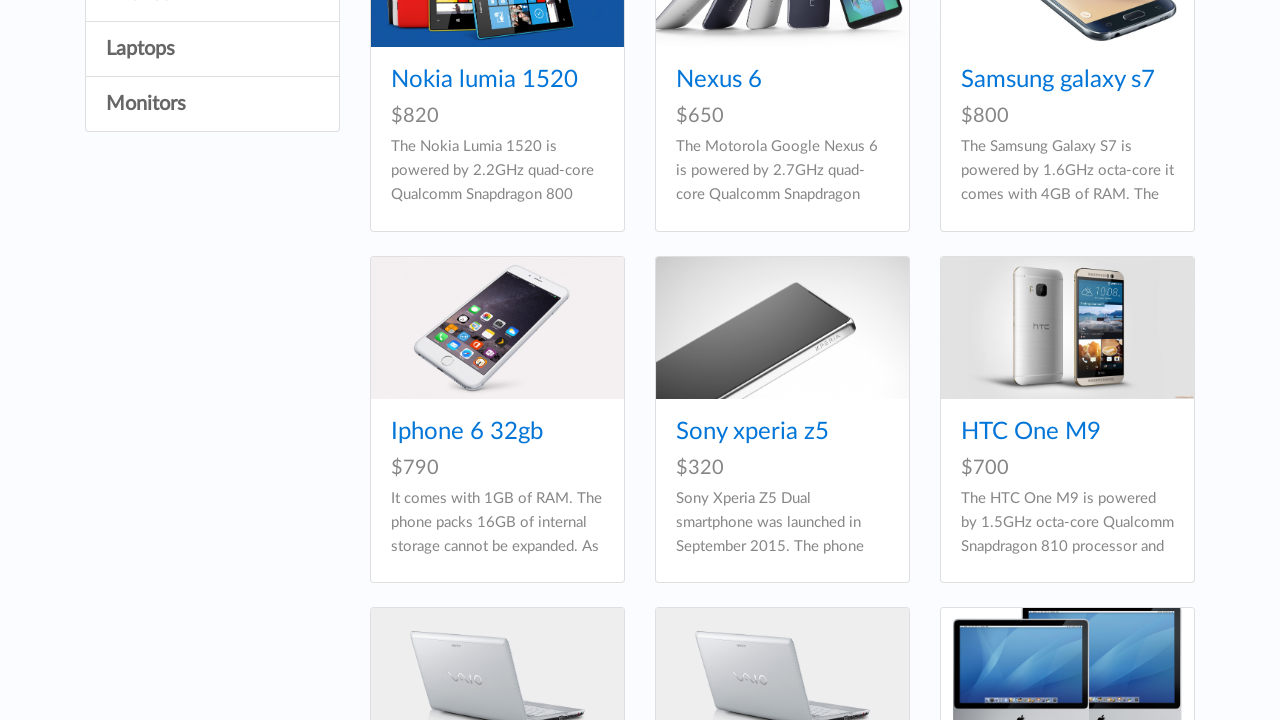

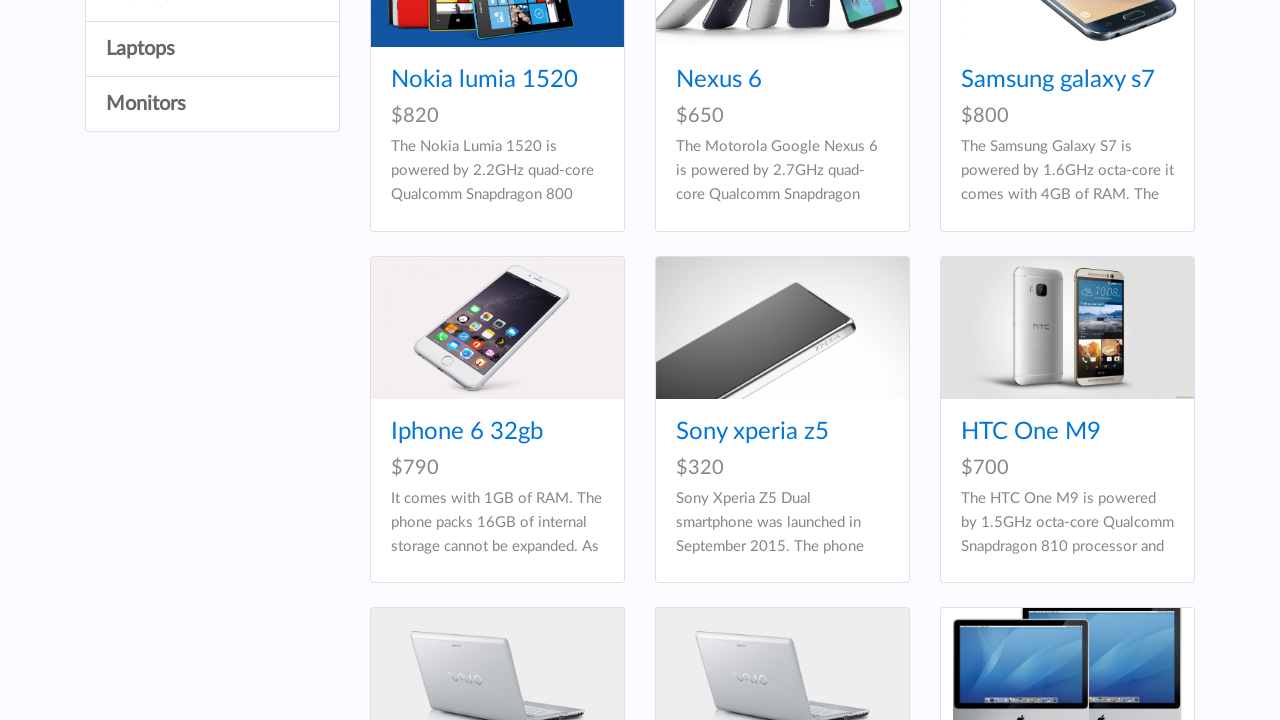